Tests multiple window handling by clicking a link that opens a new window, switching between windows, and verifying content in both the new window and the original window.

Starting URL: https://the-internet.herokuapp.com/windows

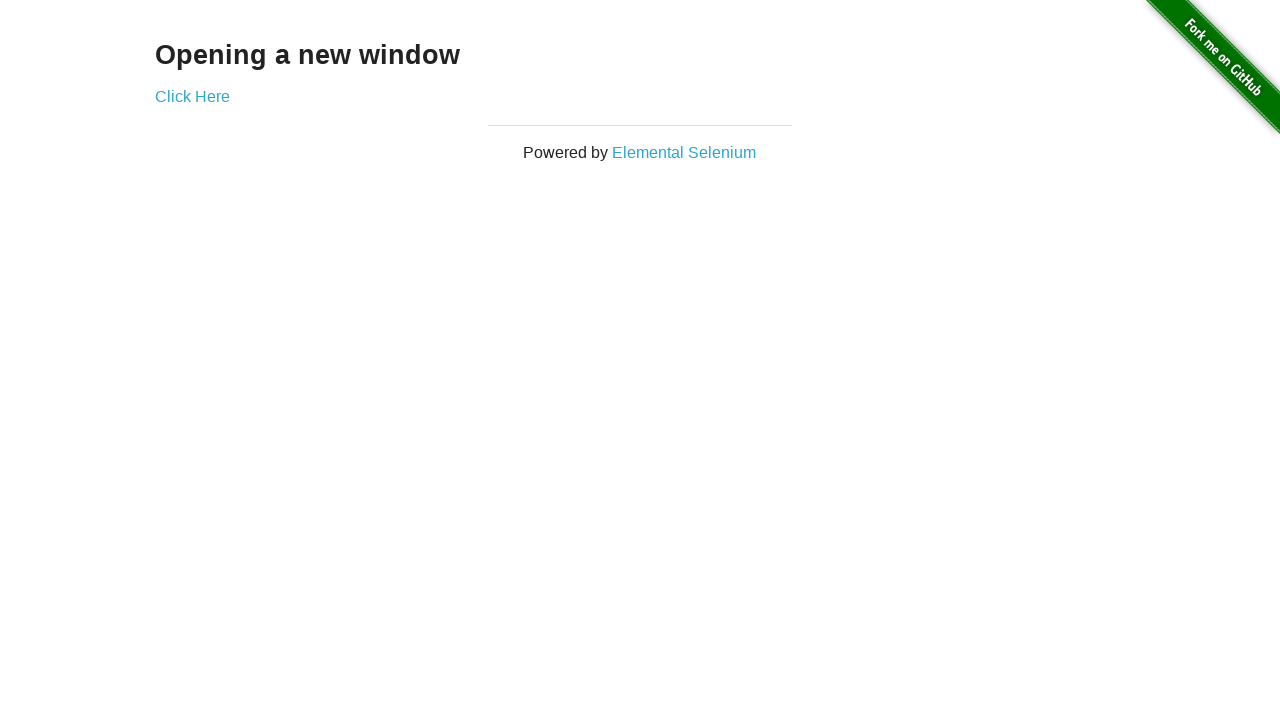

Clicked 'Click Here' link to open new window at (192, 96) on text=Click Here
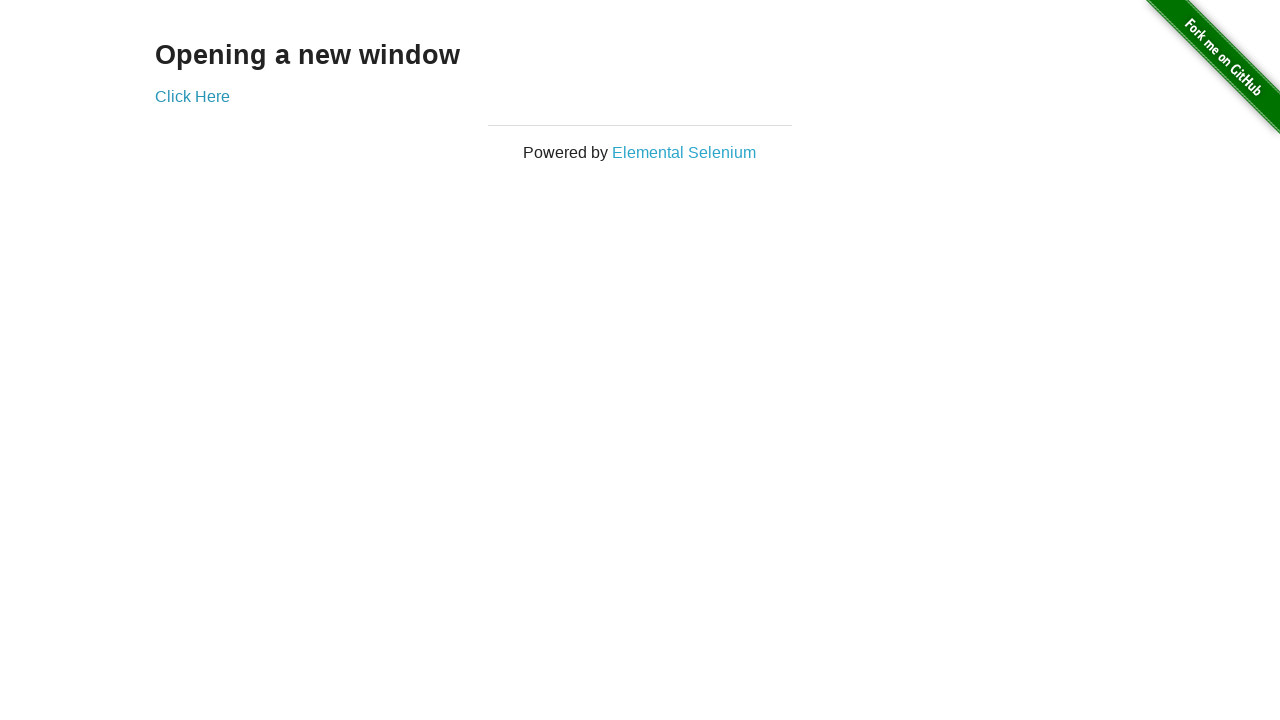

Captured new page object from context
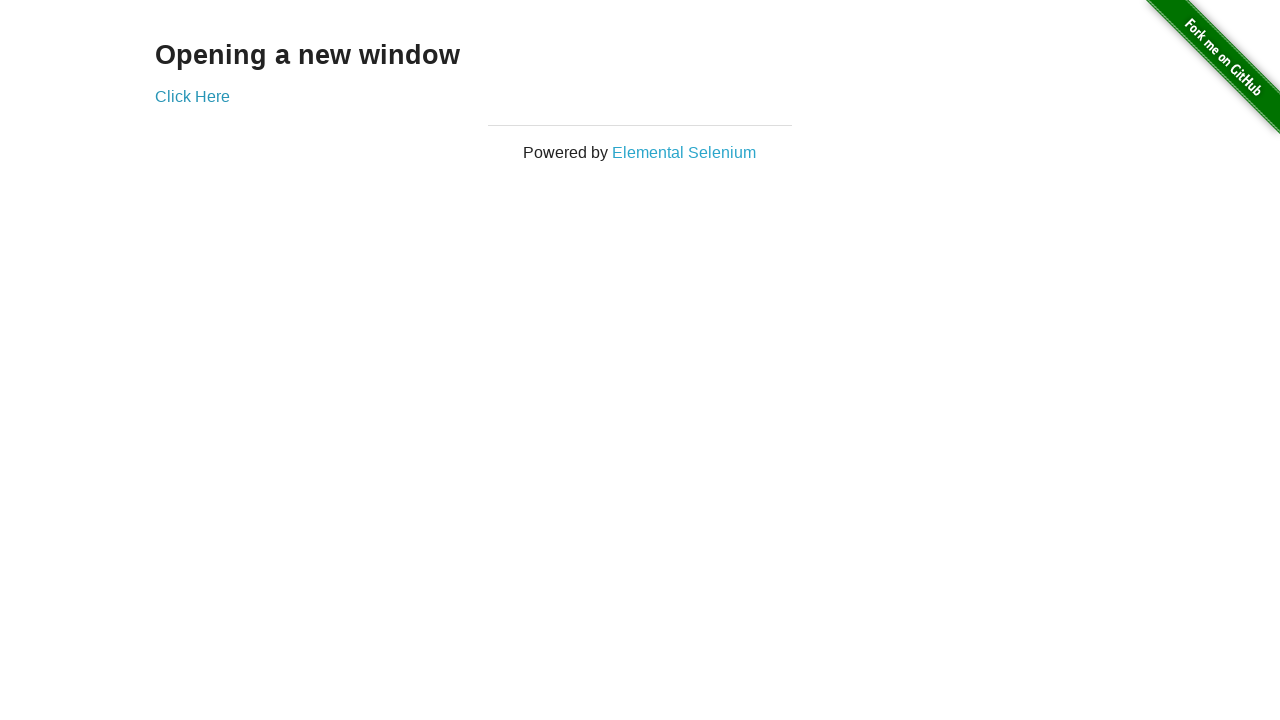

New page finished loading
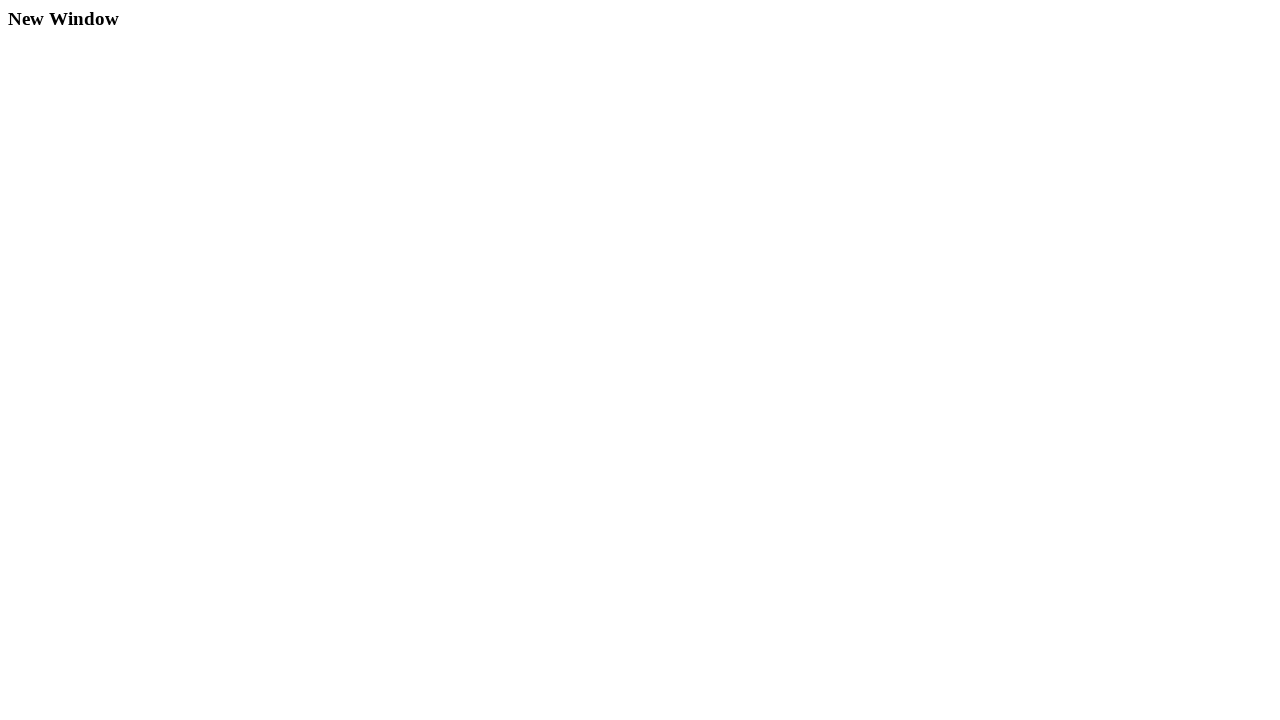

Verified new window contains 'New Window' text
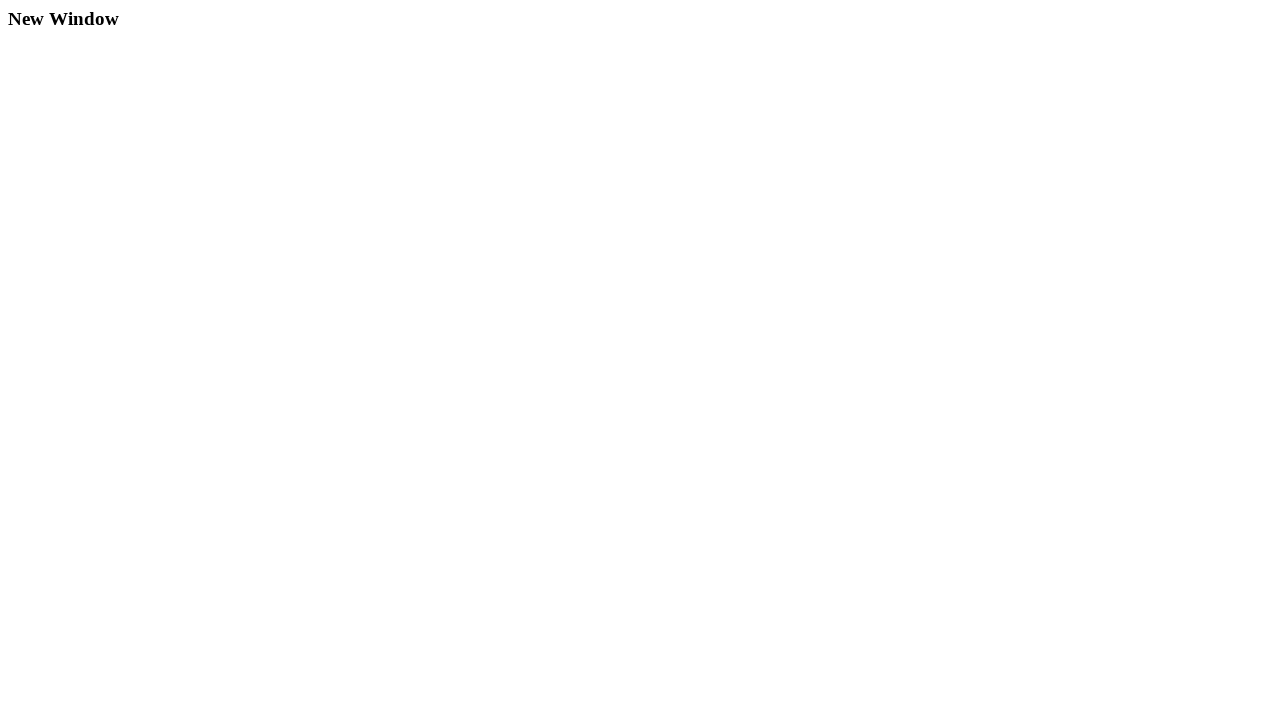

Verified original page title contains 'Internet'
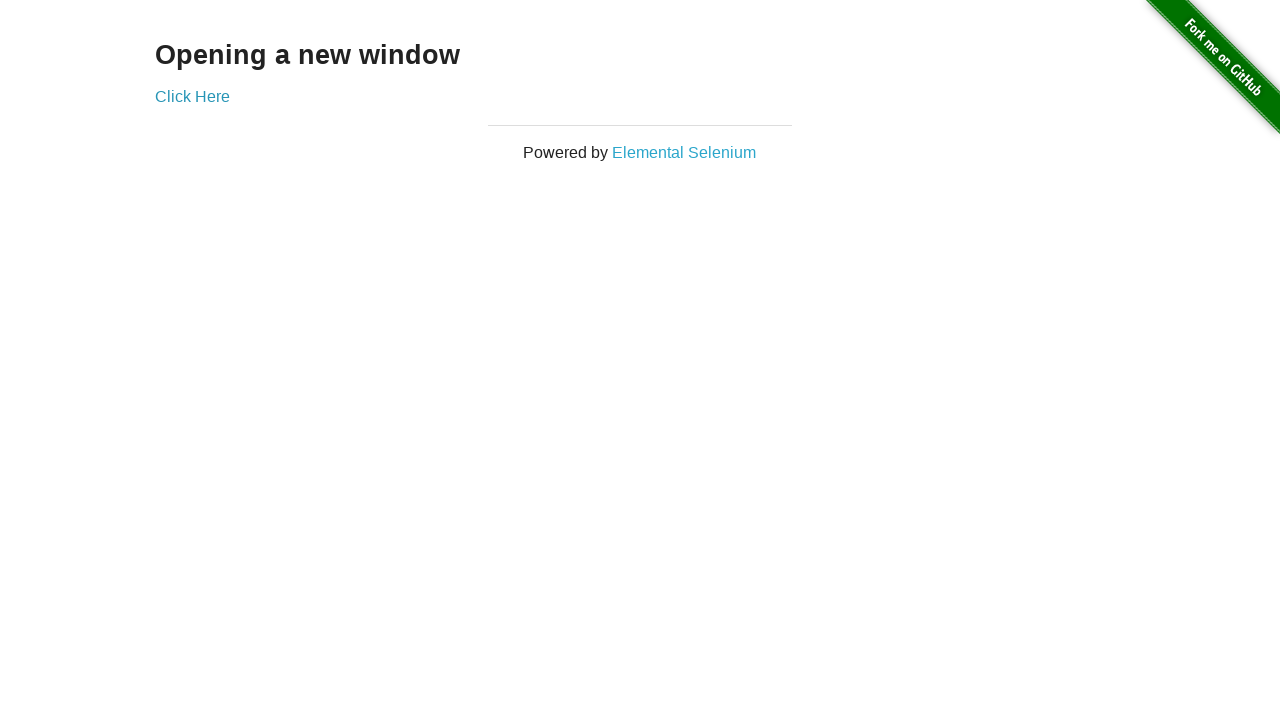

Closed new page window
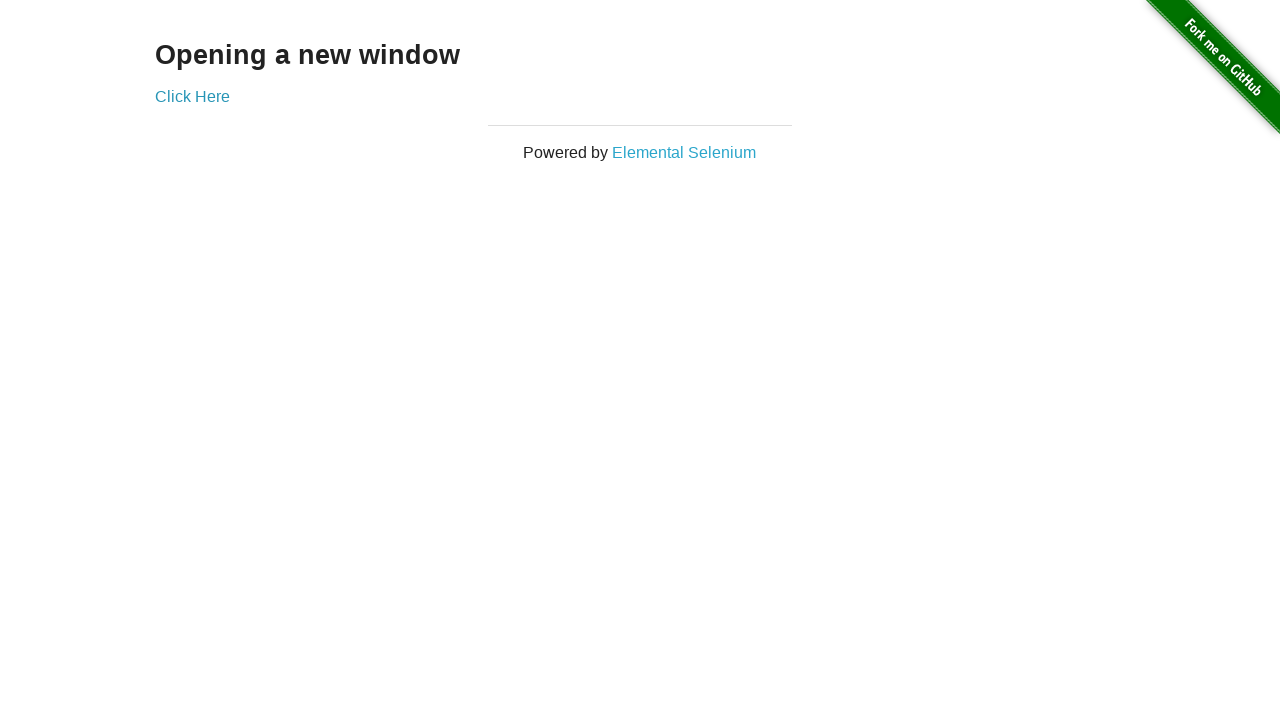

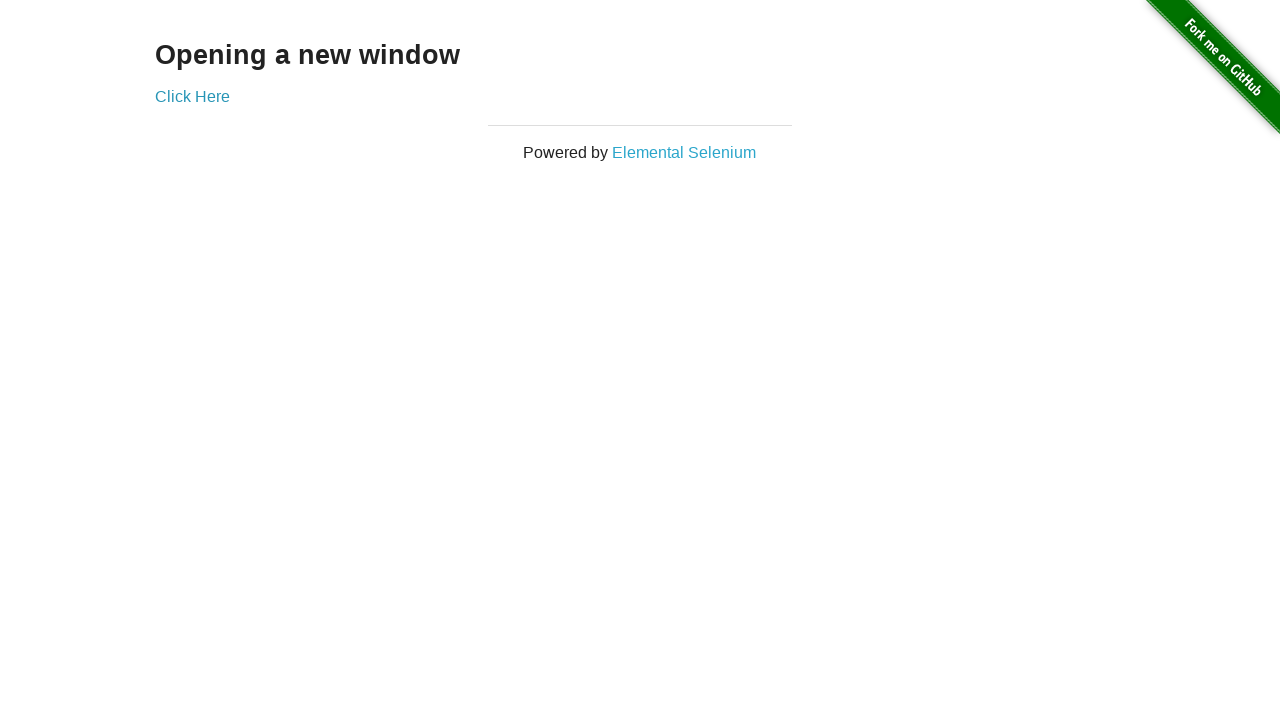